Tests alert handling by clicking an alert button and interacting with the JavaScript alert that appears

Starting URL: https://testautomationpractice.blogspot.com/

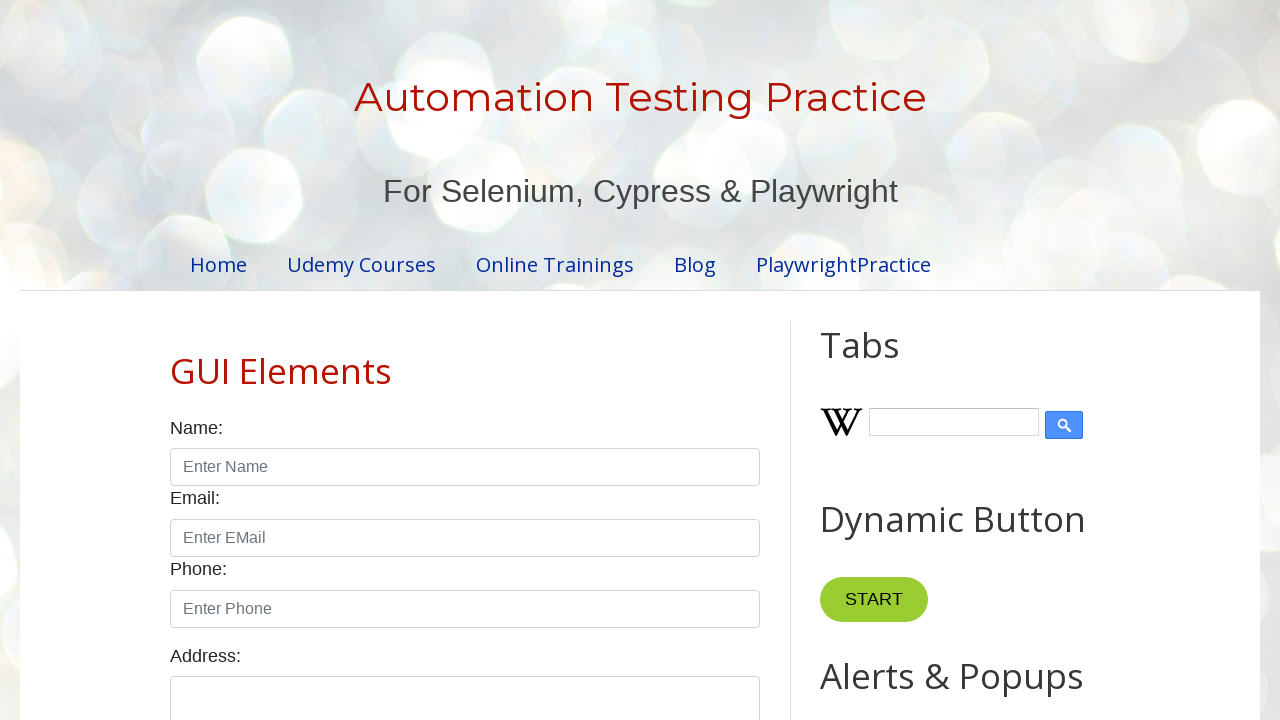

Clicked alert button to trigger JavaScript alert at (888, 361) on button#alertBtn
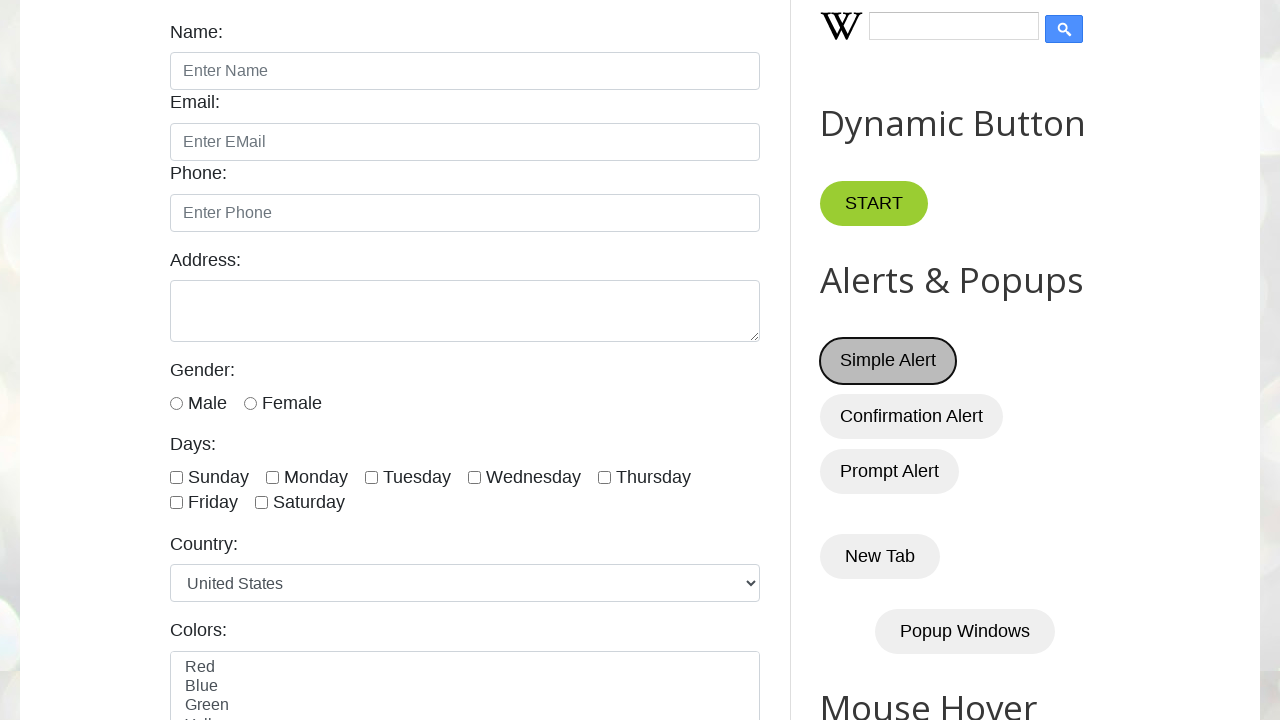

Set up dialog handler to accept alerts
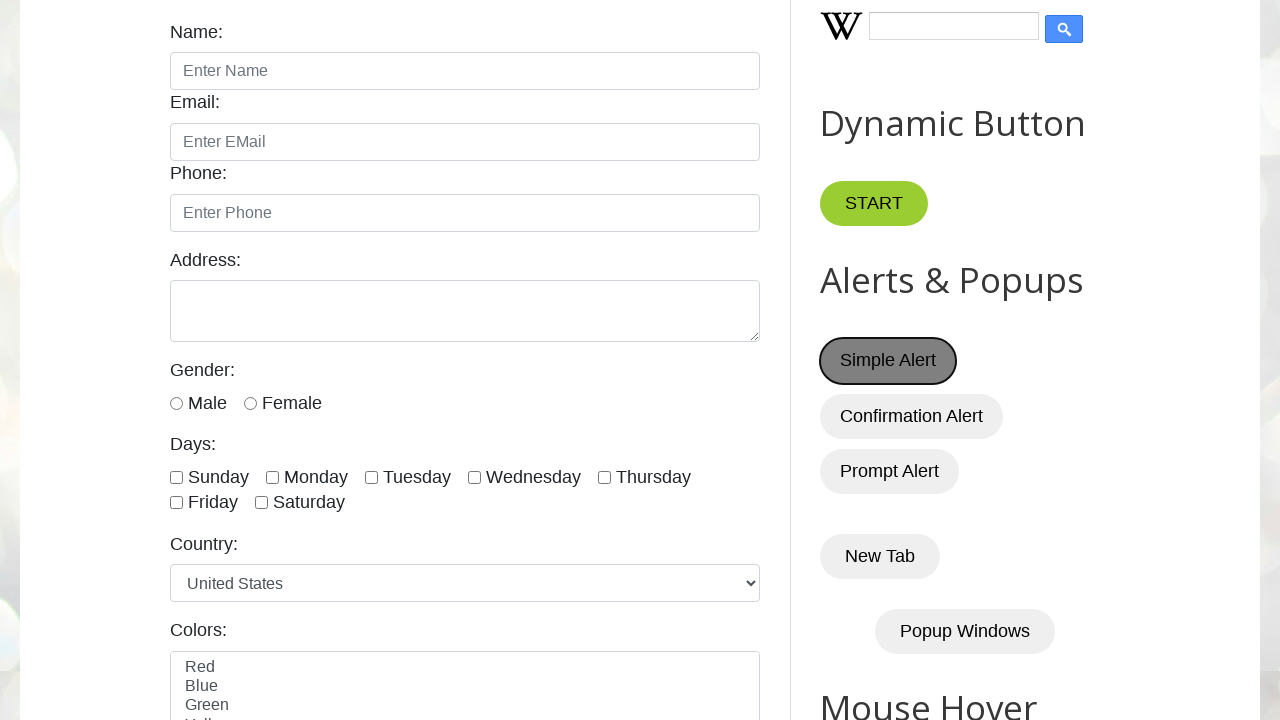

Waited for alert to be processed
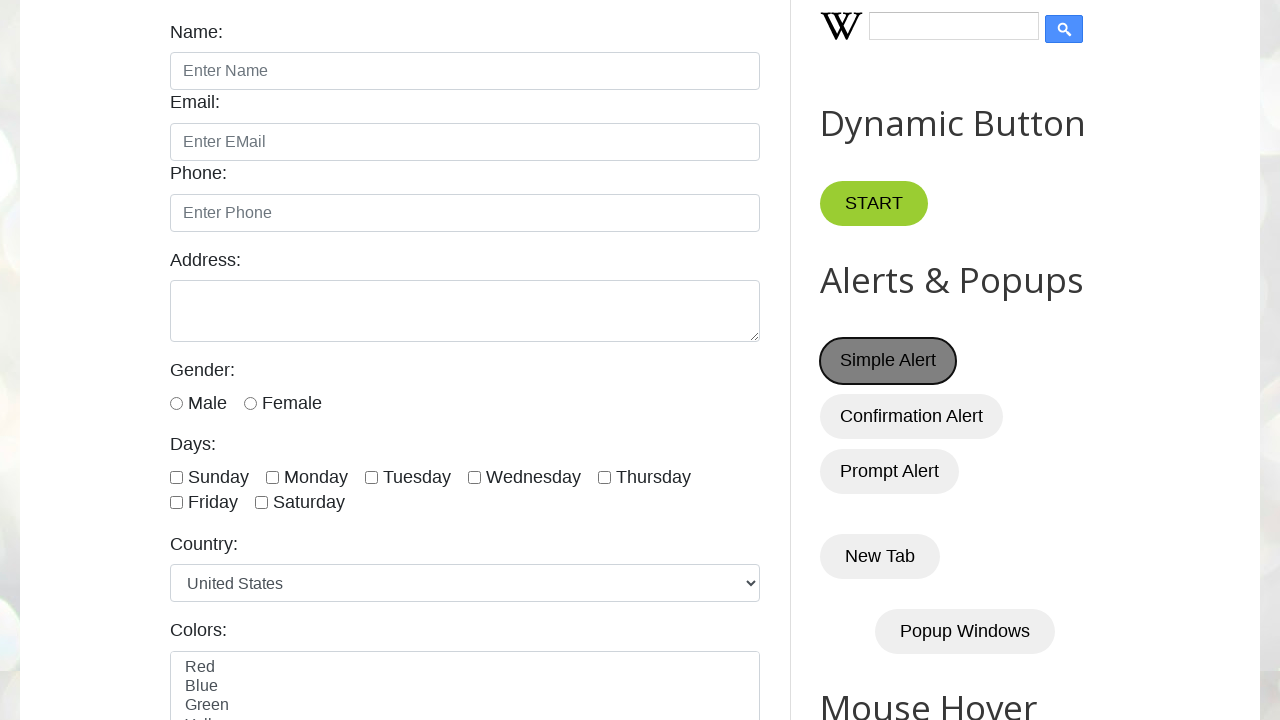

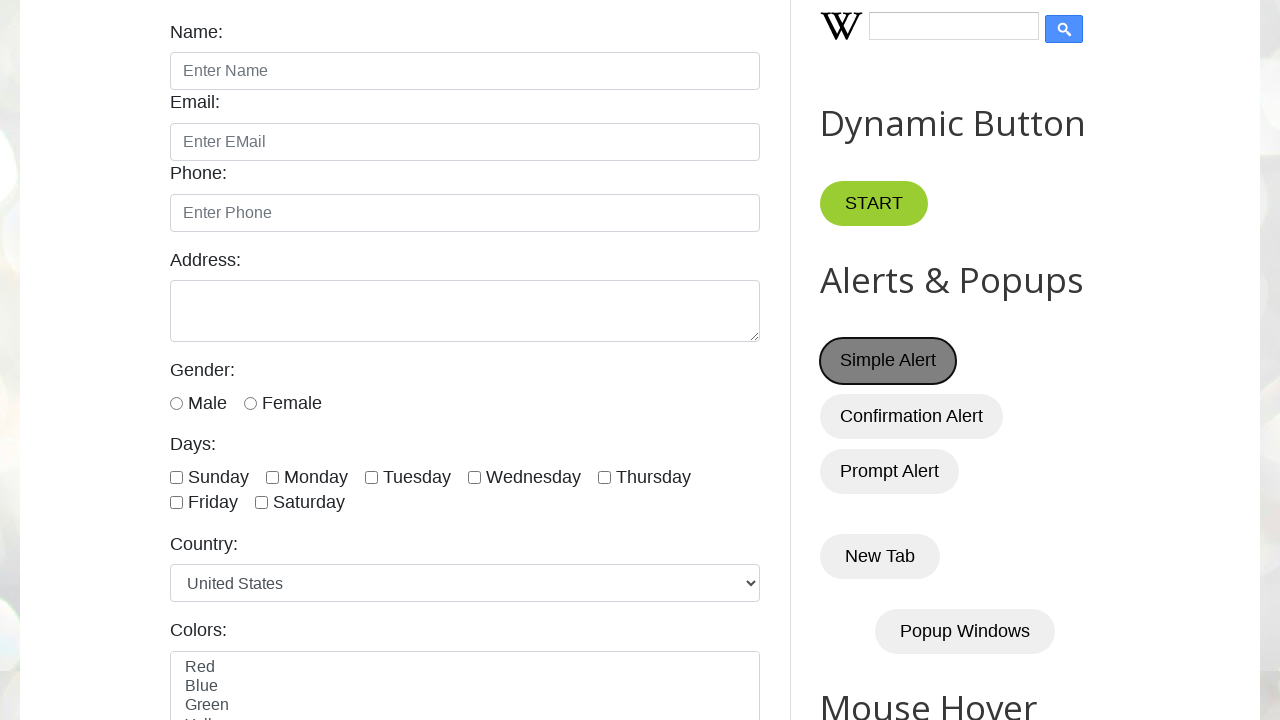